Opens the CHSC Taiwan website and waits briefly to verify the page loads successfully

Starting URL: http://www.chsc.tw

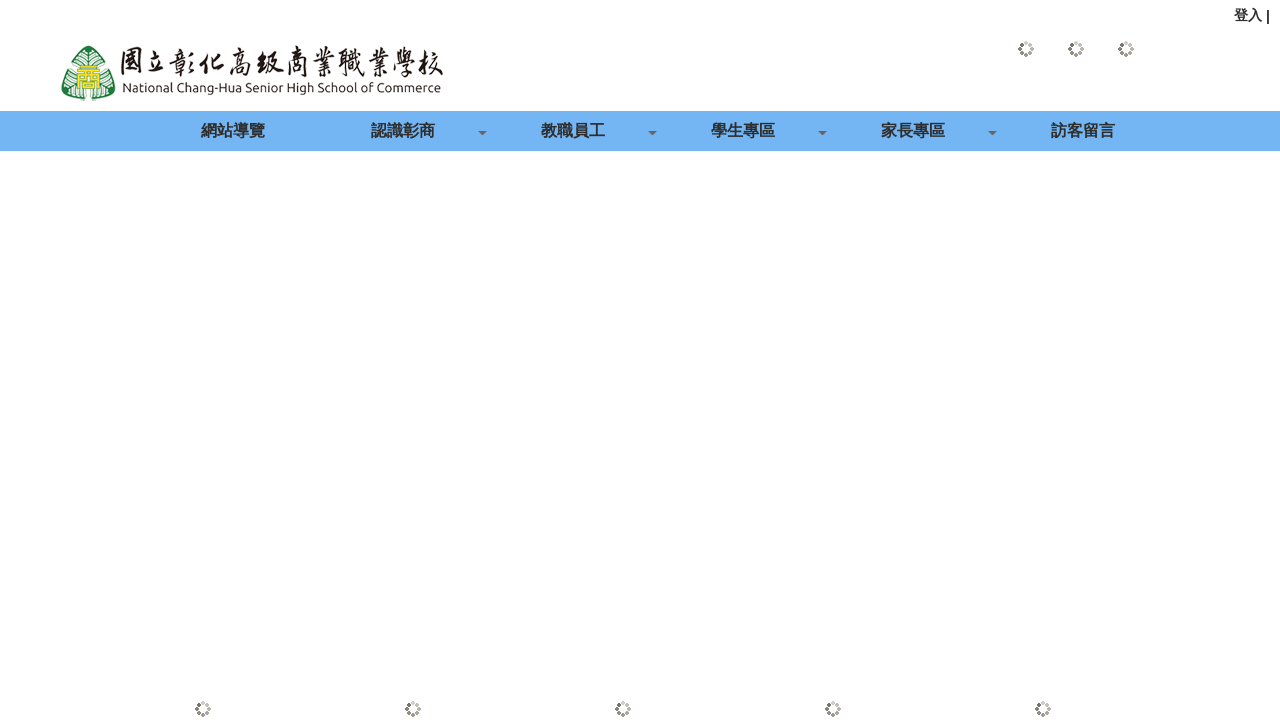

Waited for page DOM to load completely
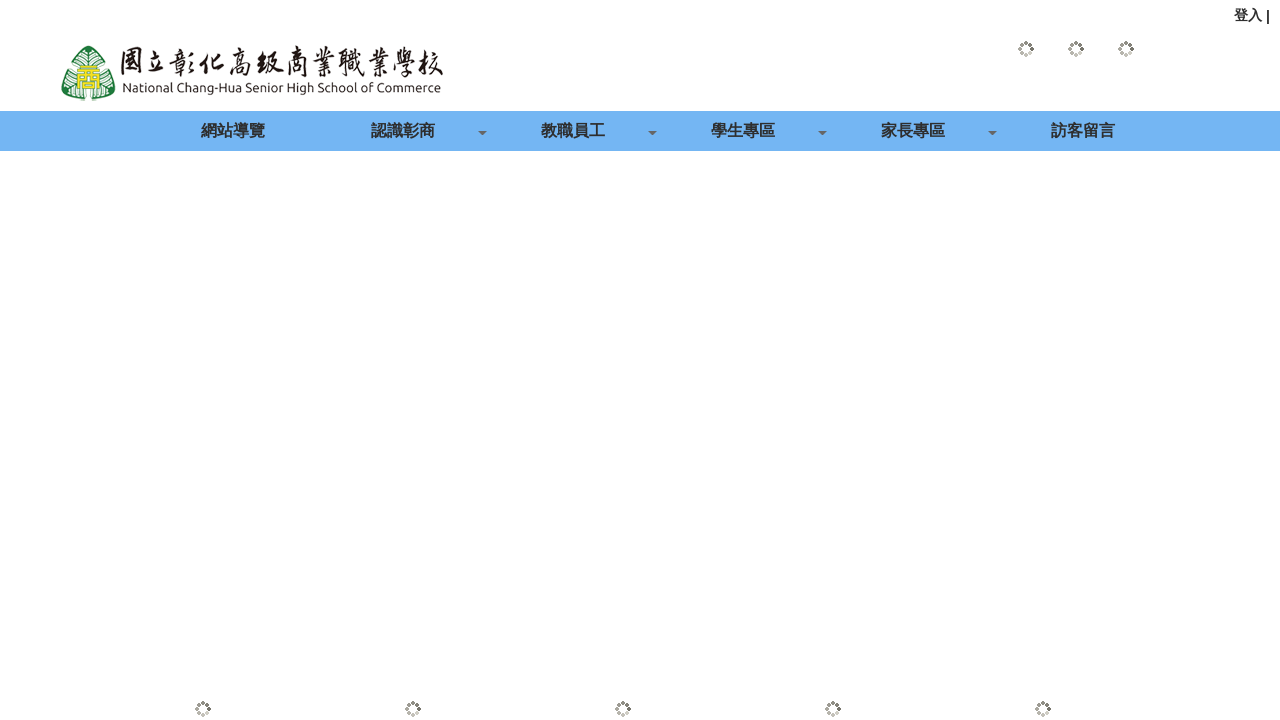

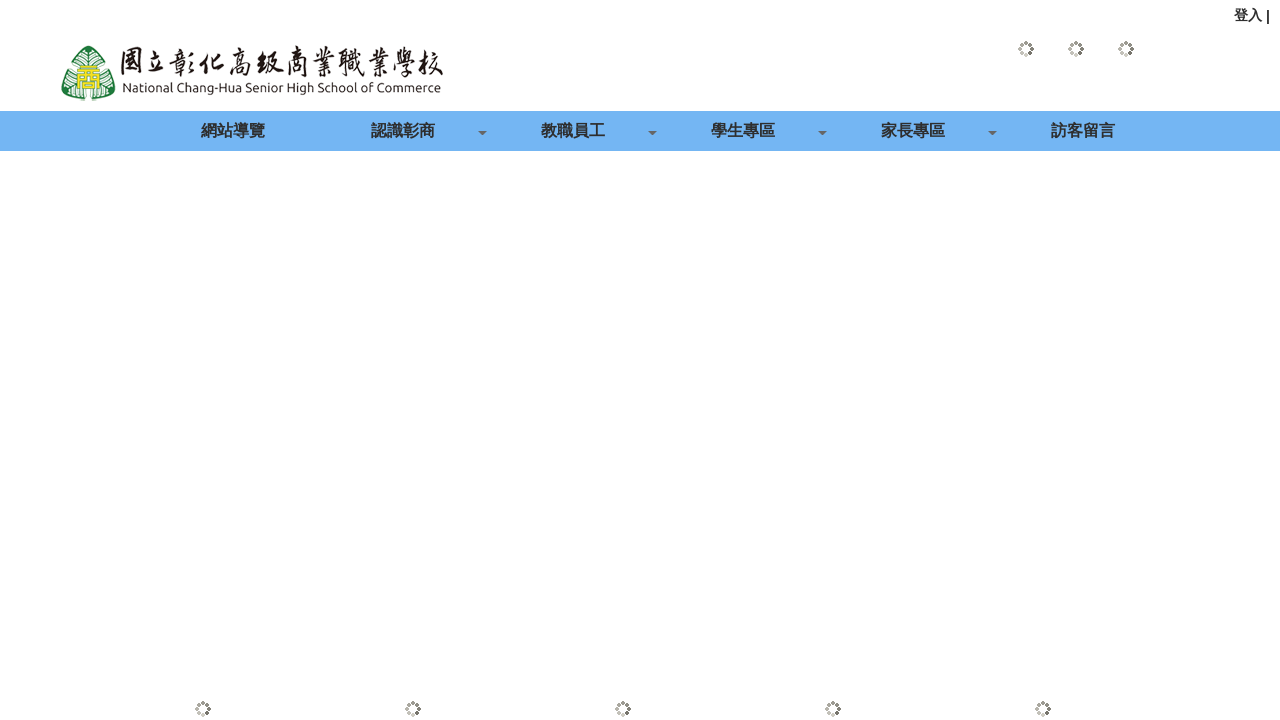